Tests hover functionality by hovering over an avatar and verifying that the caption/additional user information becomes visible.

Starting URL: http://the-internet.herokuapp.com/hovers

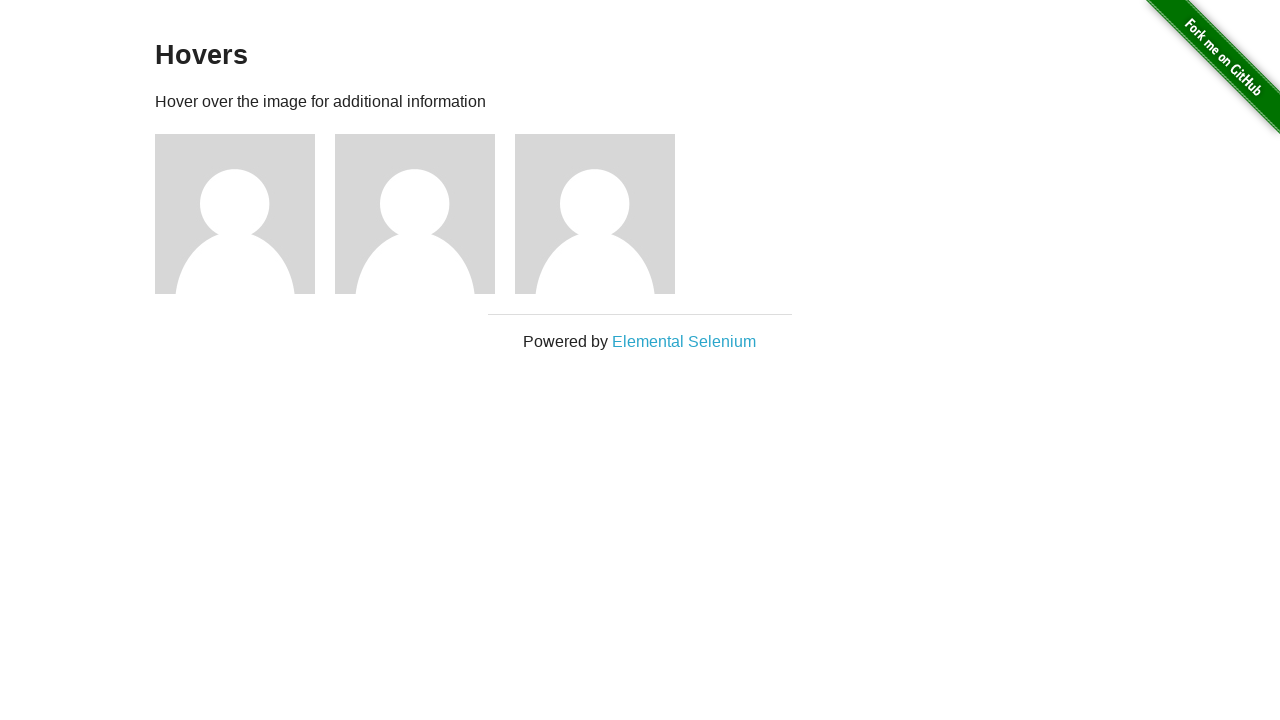

Navigated to hovers page
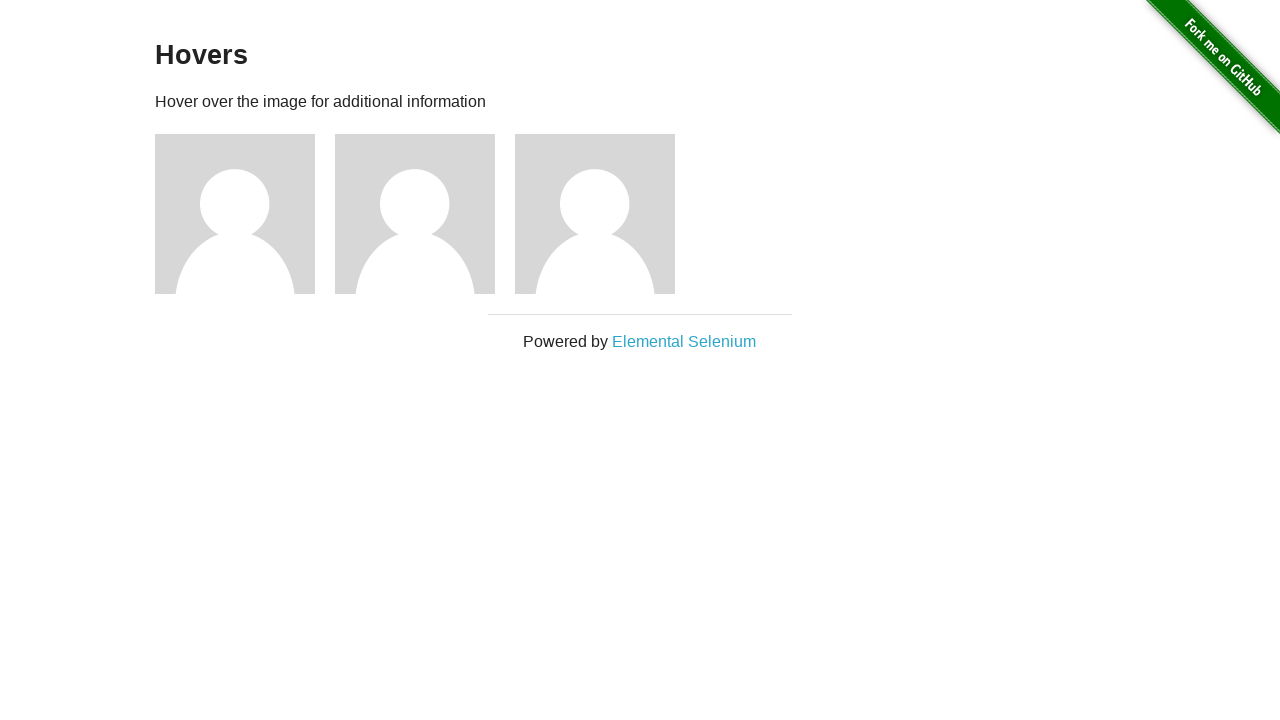

Hovered over first avatar at (245, 214) on .figure >> nth=0
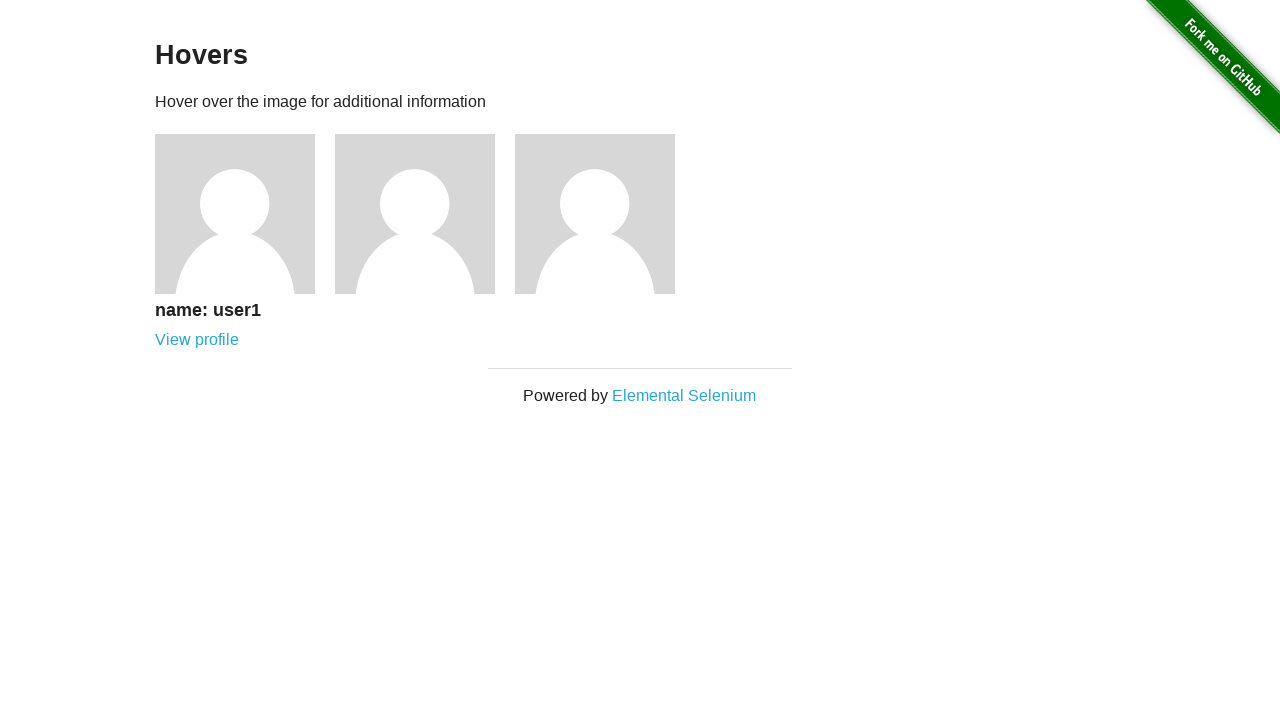

Verified that caption is visible after hover
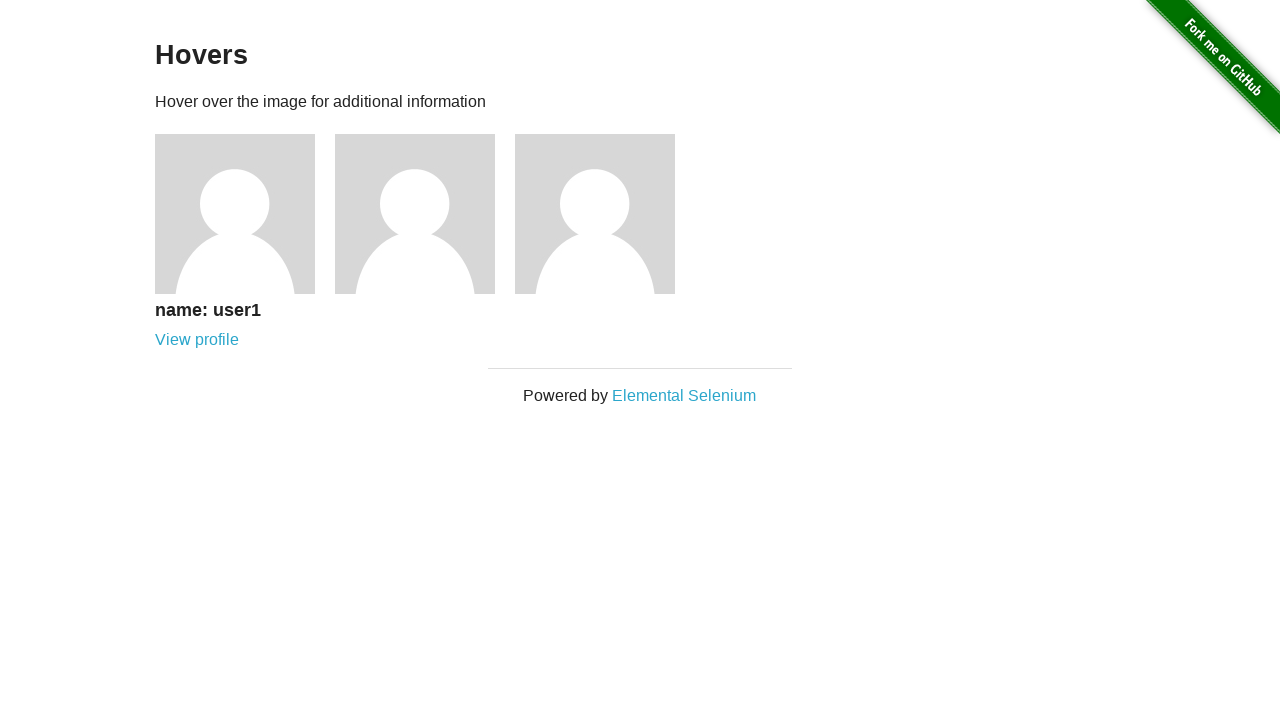

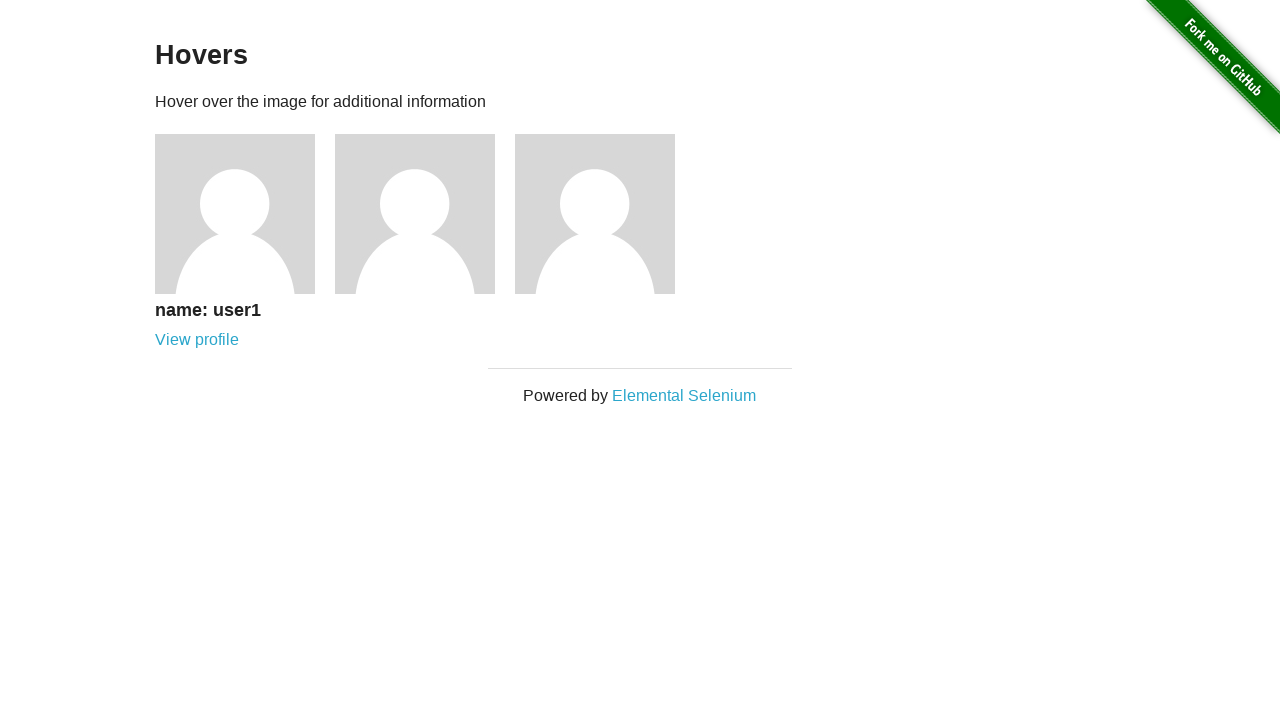